Tests alert dialog interaction by clicking alert button, reading alert text, and accepting it

Starting URL: https://atidcollege.co.il/Xamples/ex_switch_navigation.html

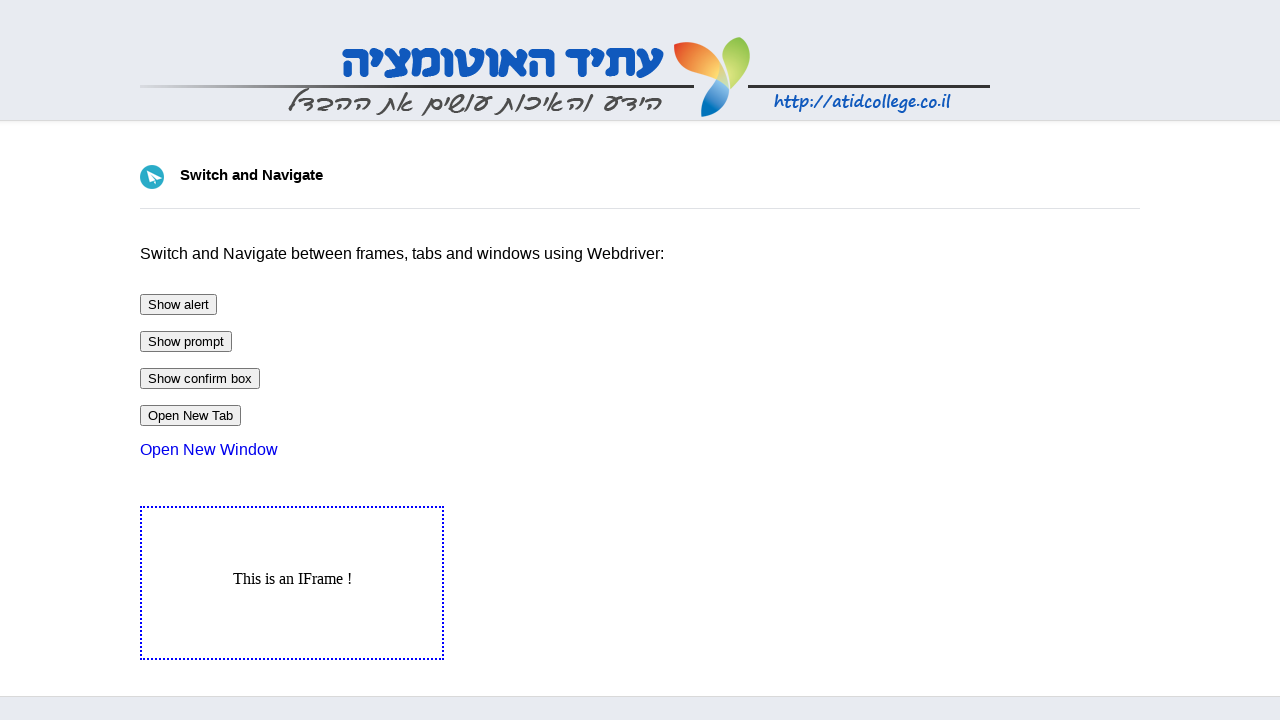

Clicked alert button to trigger alert dialog at (178, 304) on #btnAlert
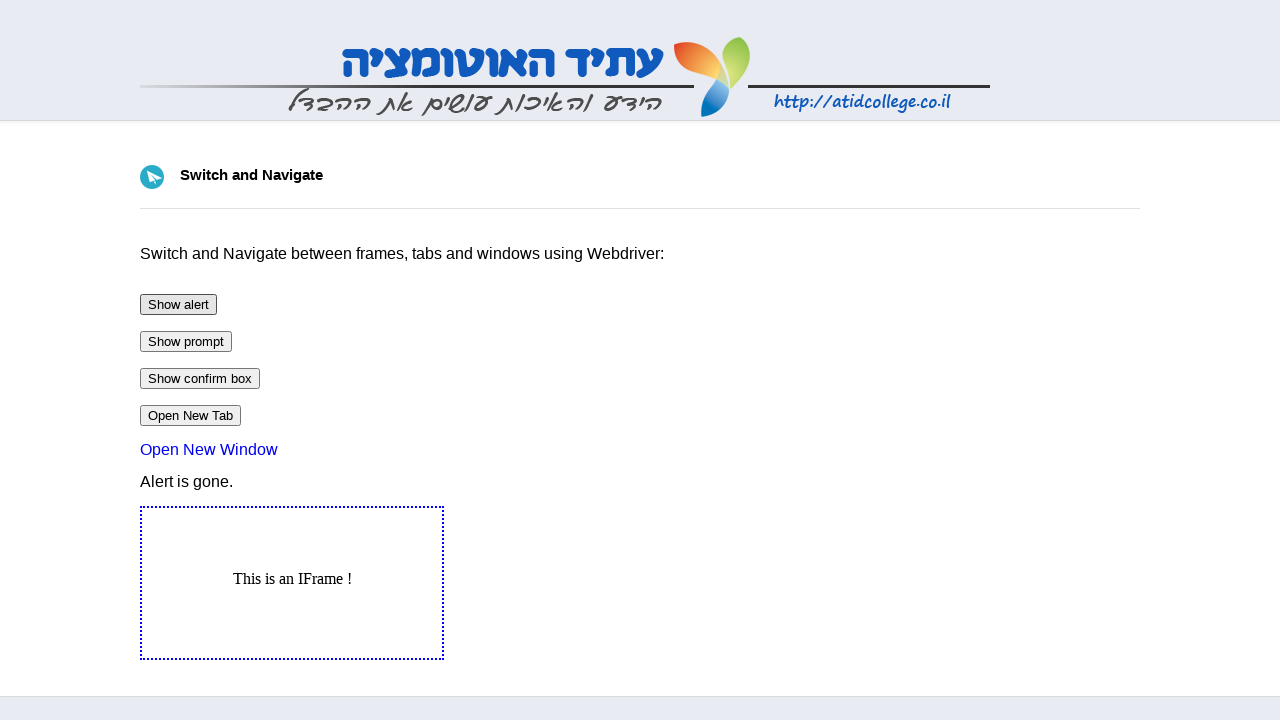

Set up dialog handler to accept alert
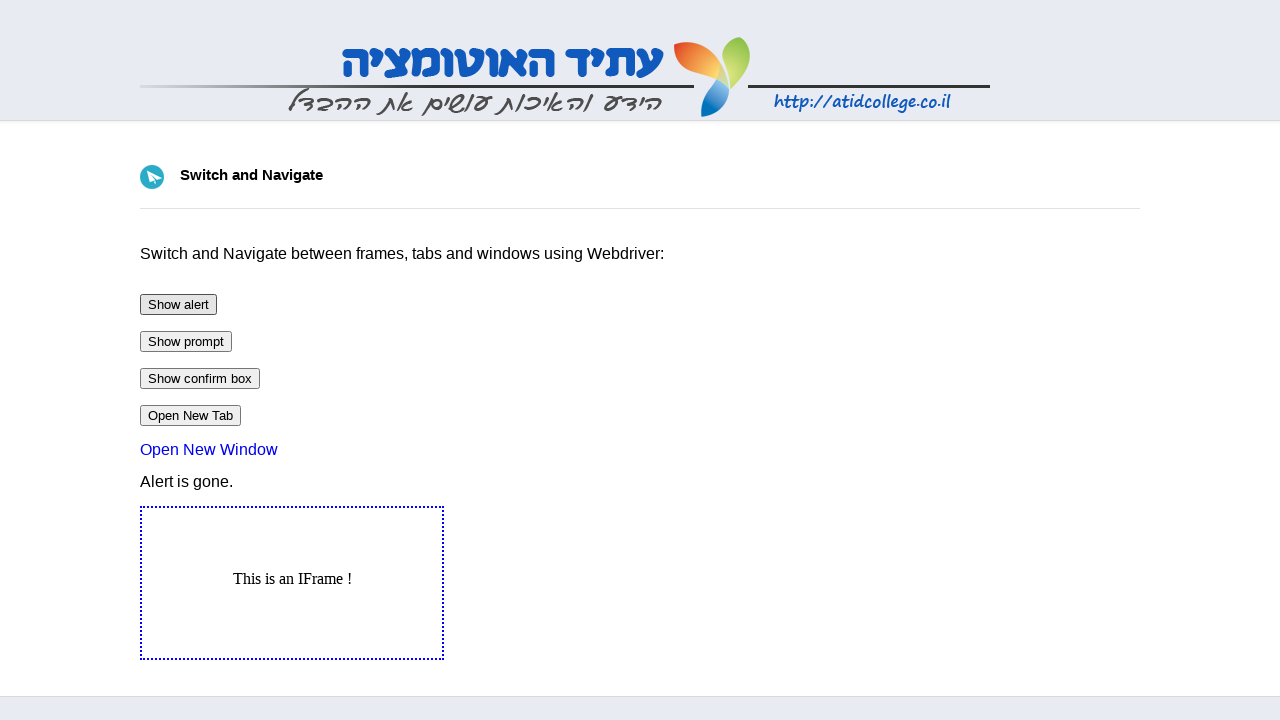

Alert dialog accepted and output text verified as 'Alert is gone.'
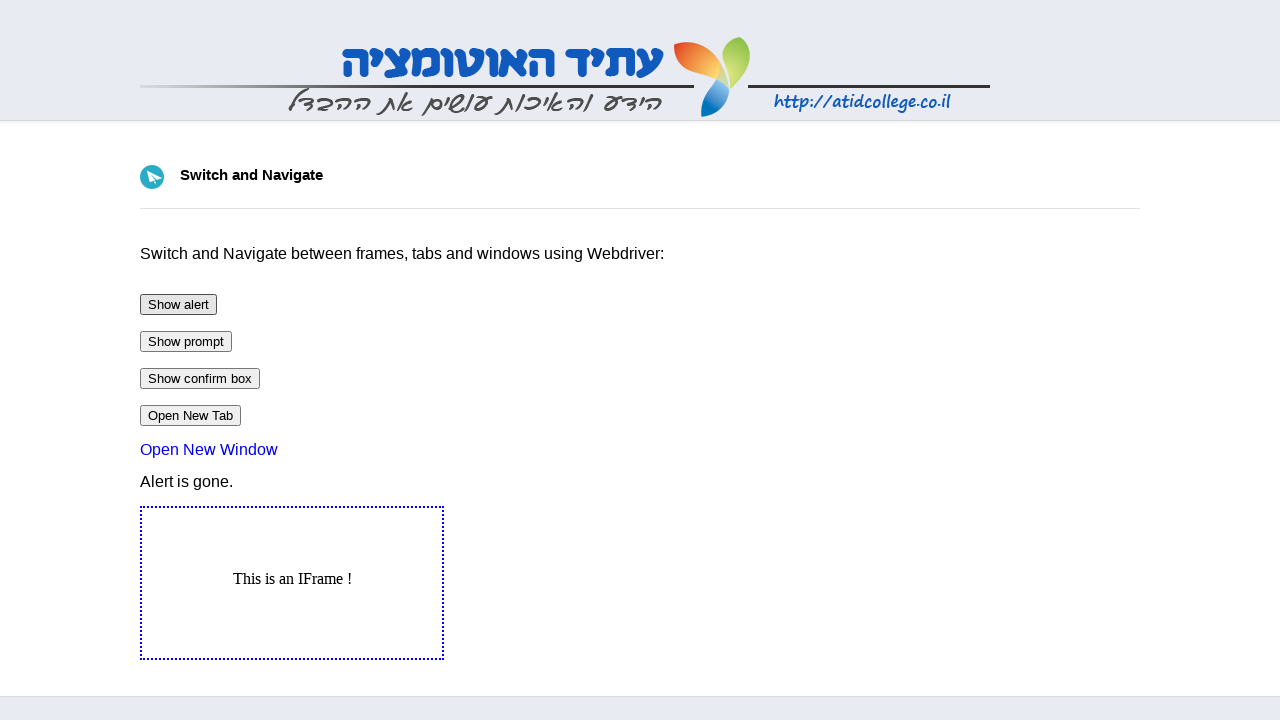

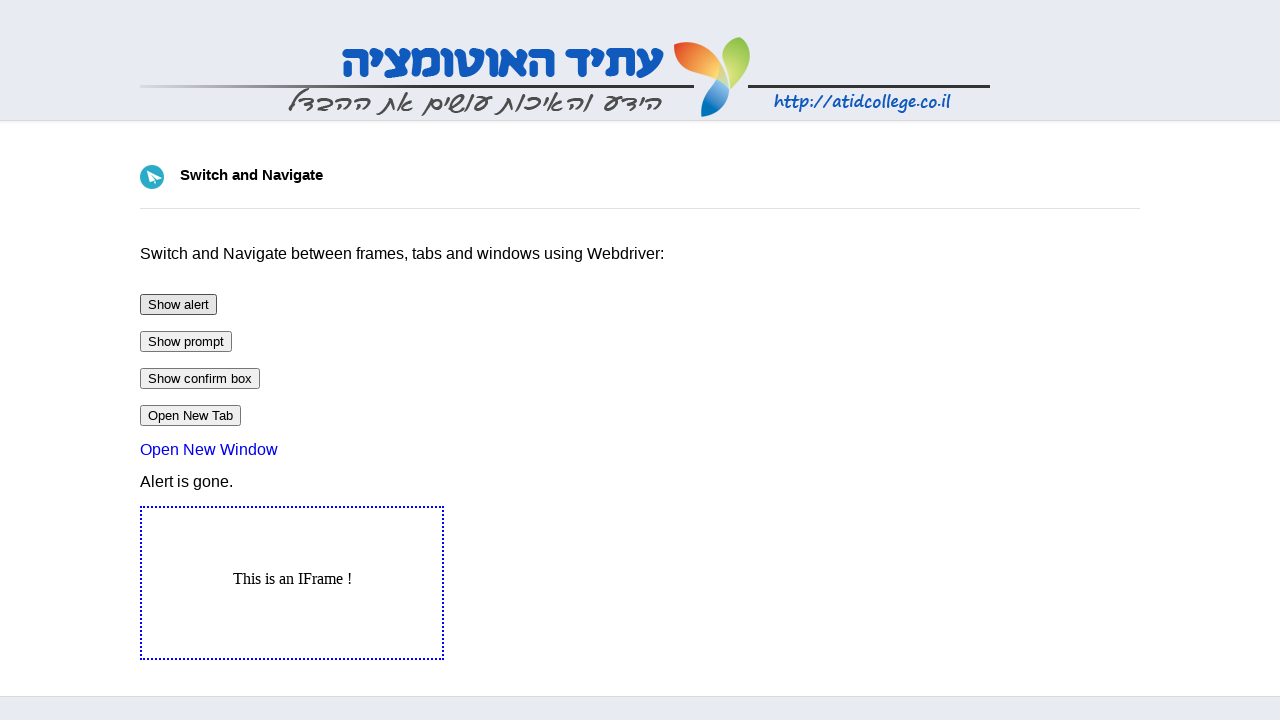